Tests an e-commerce shopping flow by adding specific items (Cucumber, Brocolli, Beetroot) to cart, proceeding to checkout, and applying a promo code

Starting URL: https://rahulshettyacademy.com/seleniumPractise/#/

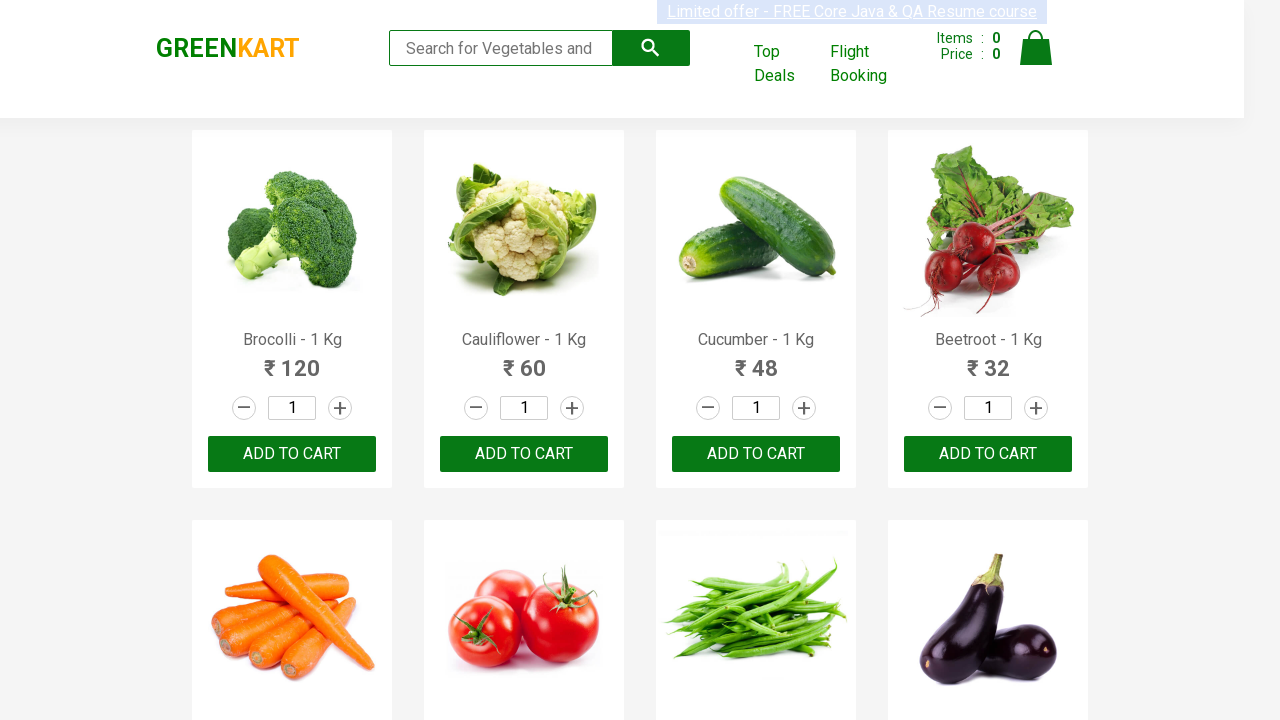

Waited for product names to load on the e-commerce page
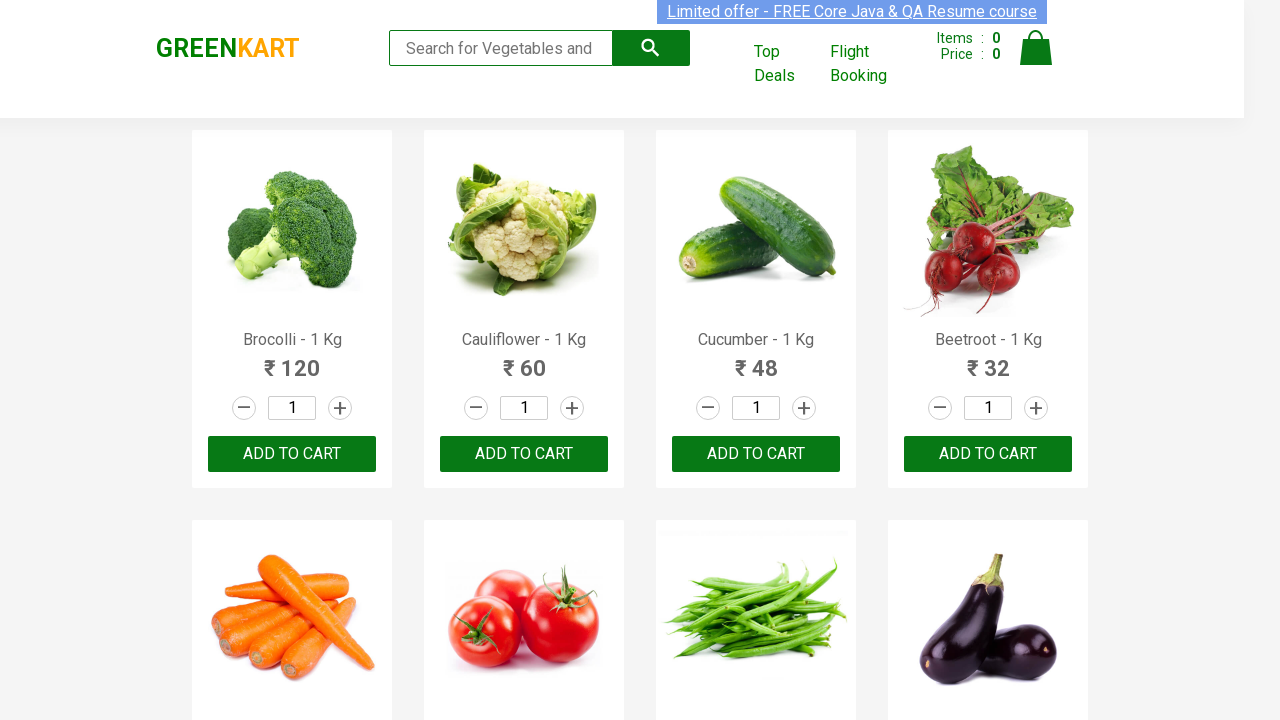

Retrieved all product elements from the page
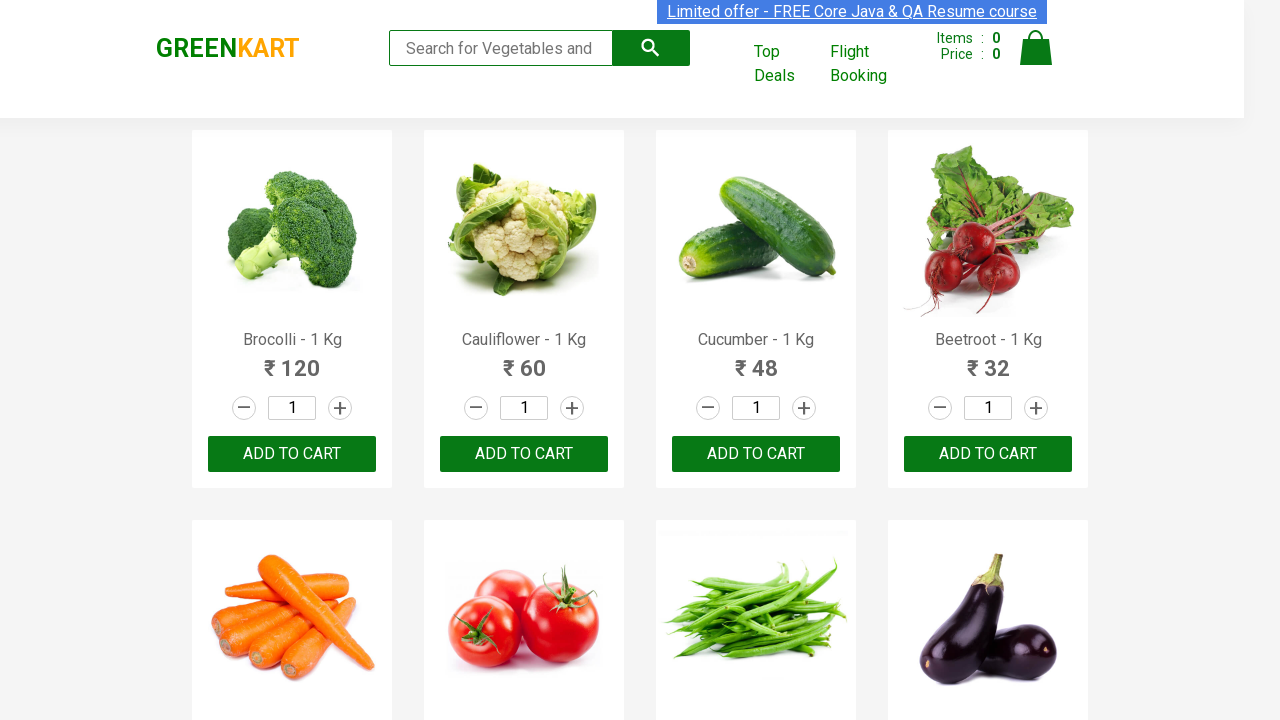

Added Brocolli to cart (1/3) at (292, 454) on xpath=//div[@class='product-action']/button >> nth=0
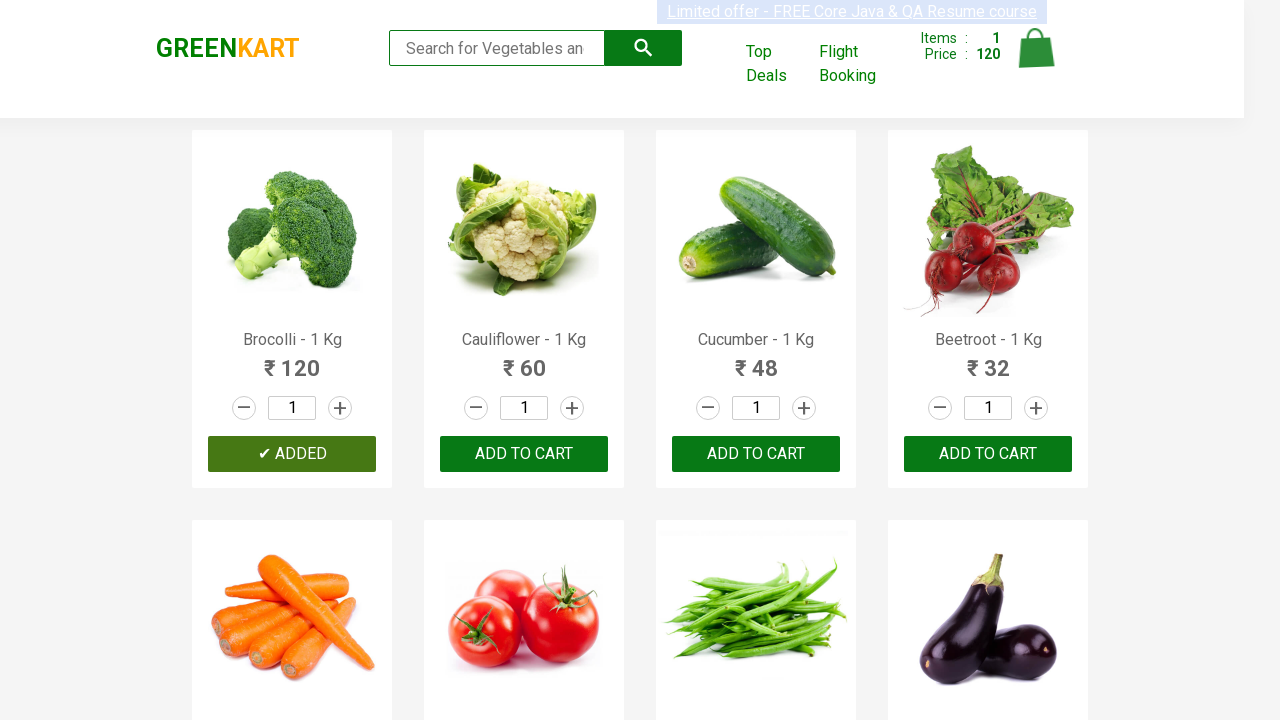

Added Cucumber to cart (2/3) at (756, 454) on xpath=//div[@class='product-action']/button >> nth=2
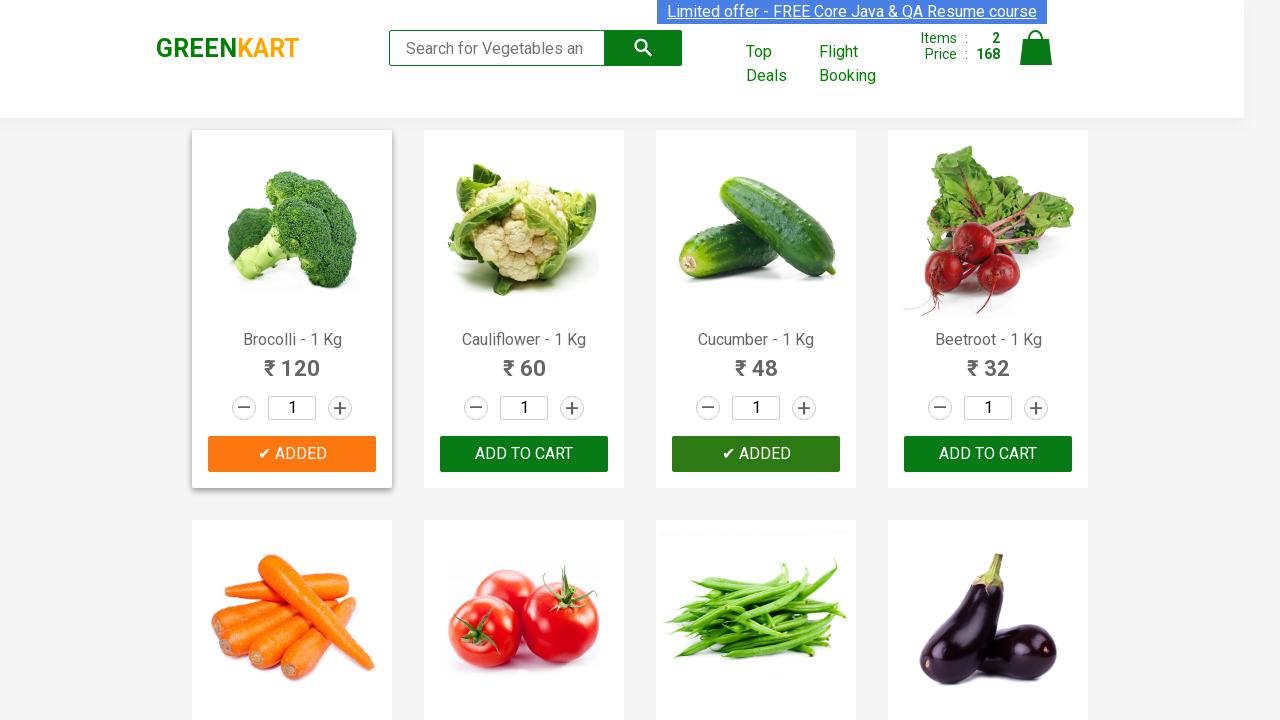

Added Beetroot to cart (3/3) at (988, 454) on xpath=//div[@class='product-action']/button >> nth=3
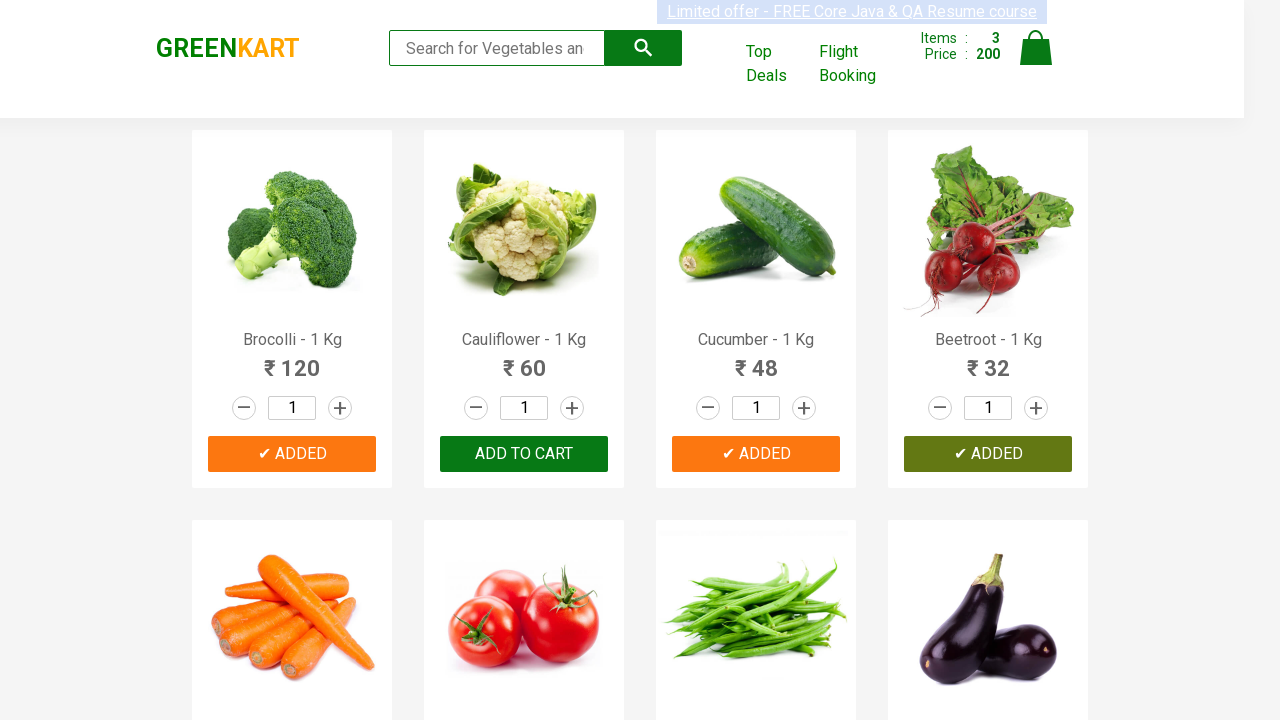

Clicked on the shopping cart icon at (1036, 48) on img[alt='Cart']
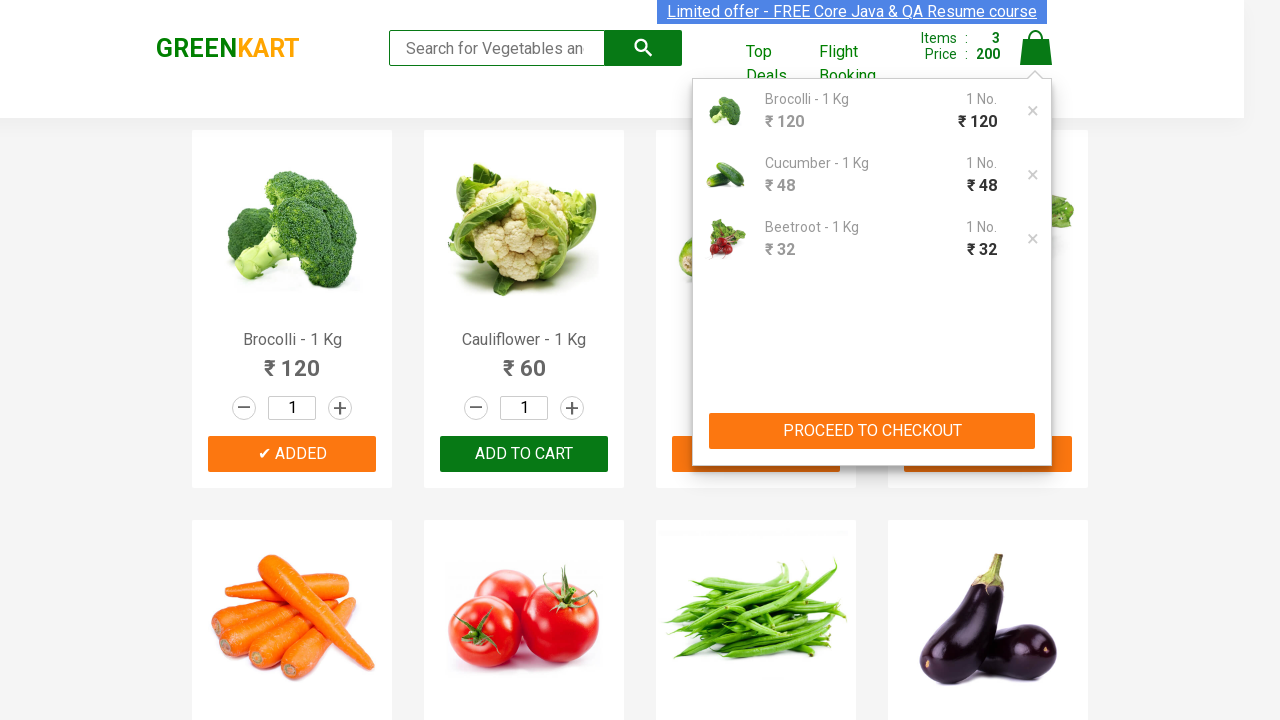

Clicked the PROCEED TO CHECKOUT button at (872, 431) on xpath=//button[contains(text(),'PROCEED TO CHECKOUT')]
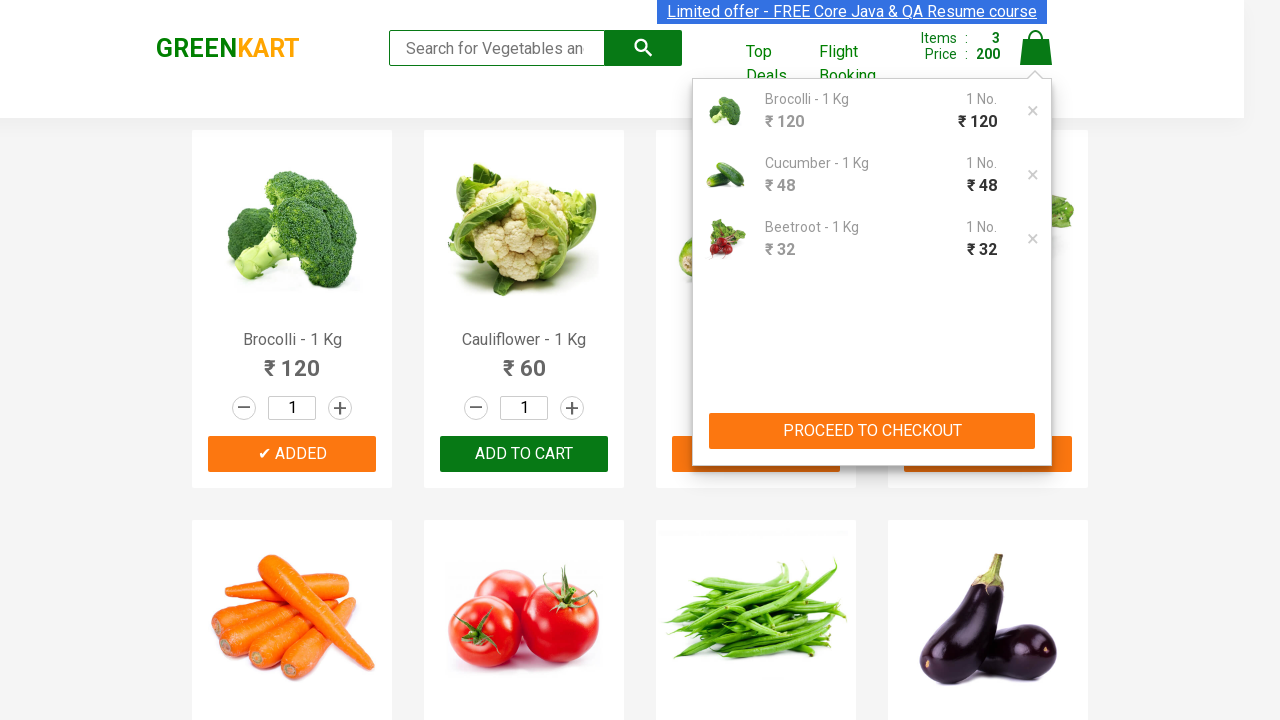

Filled promo code field with 'rahulshettyacademy' on input.promoCode
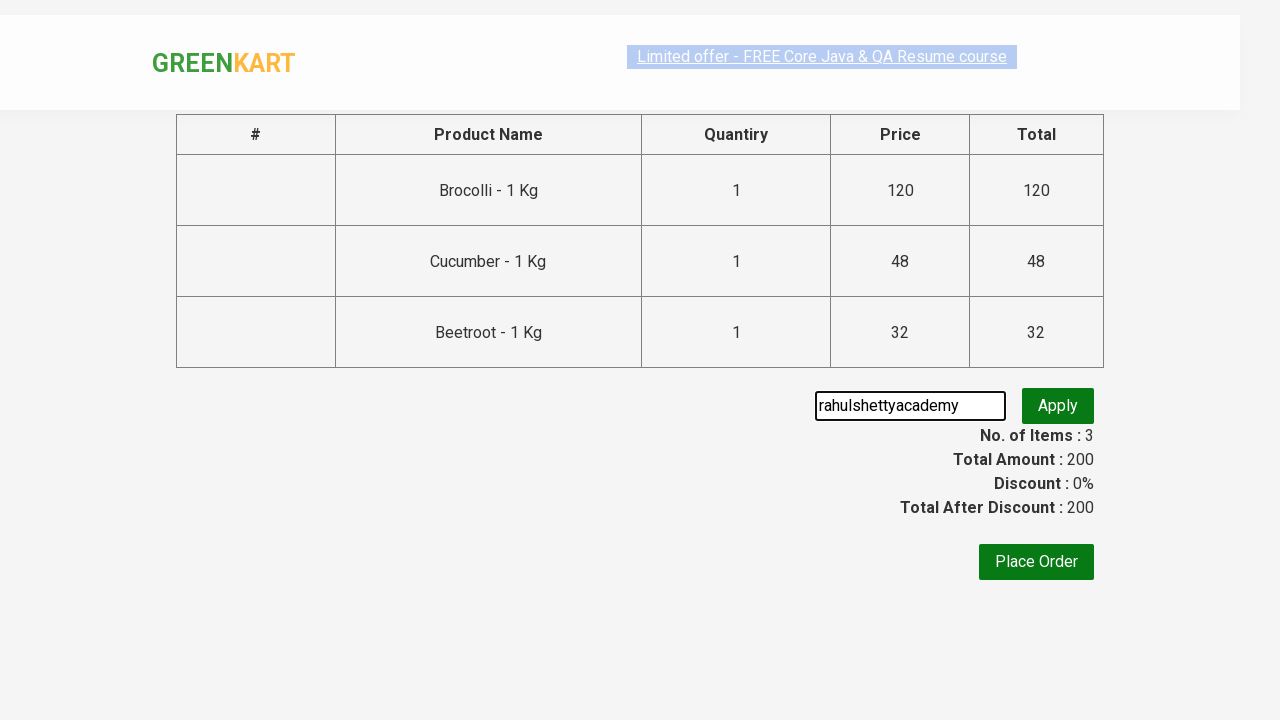

Clicked the apply promo button at (1058, 406) on xpath=//button[@class='promoBtn']
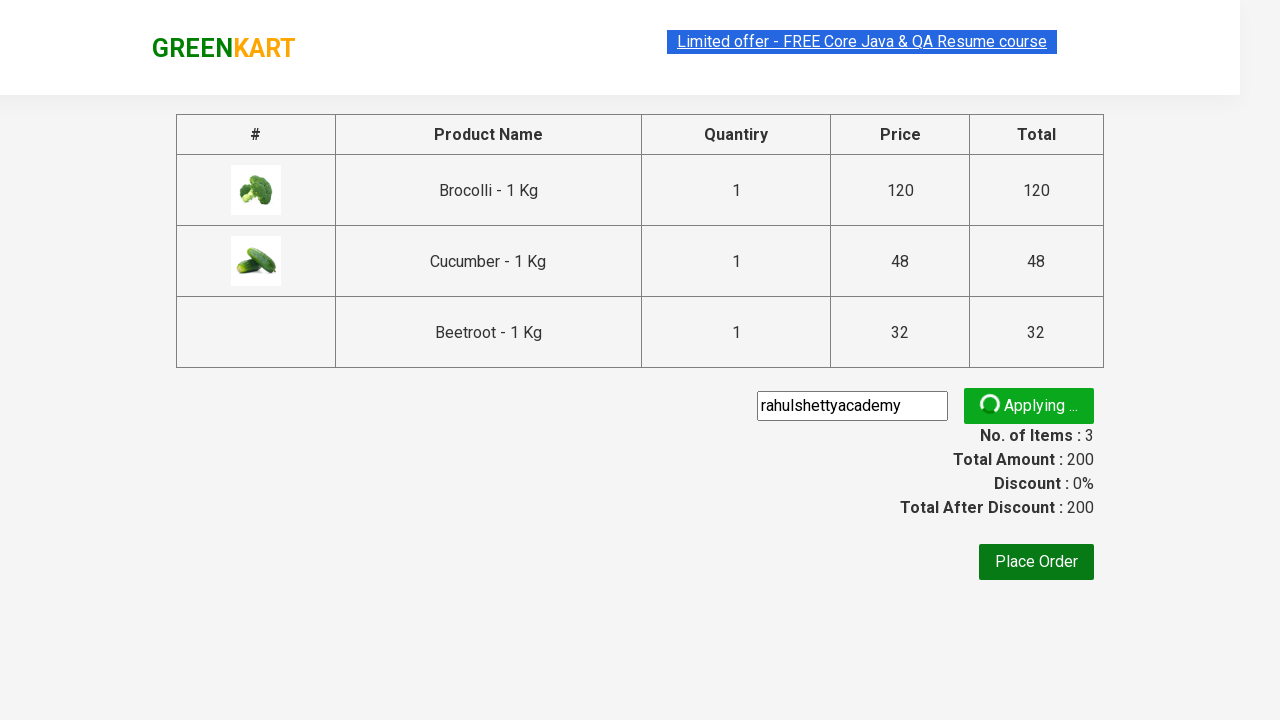

Promo code validation info appeared on the page
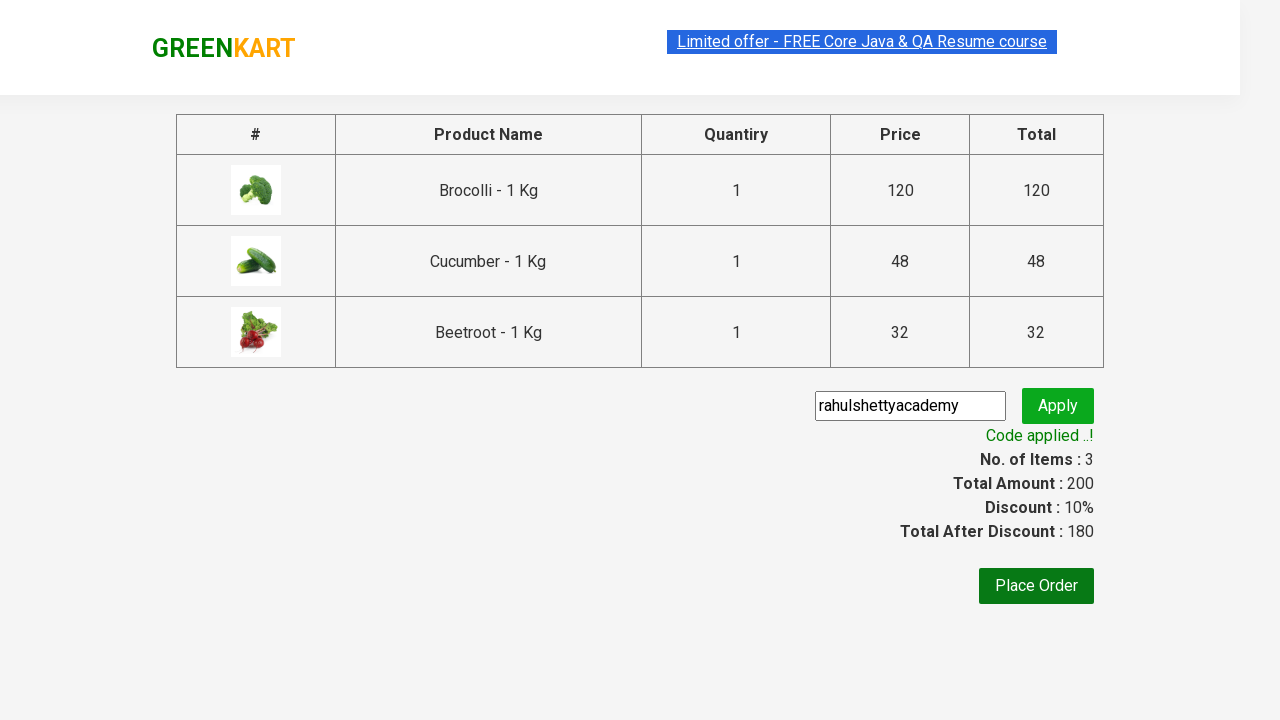

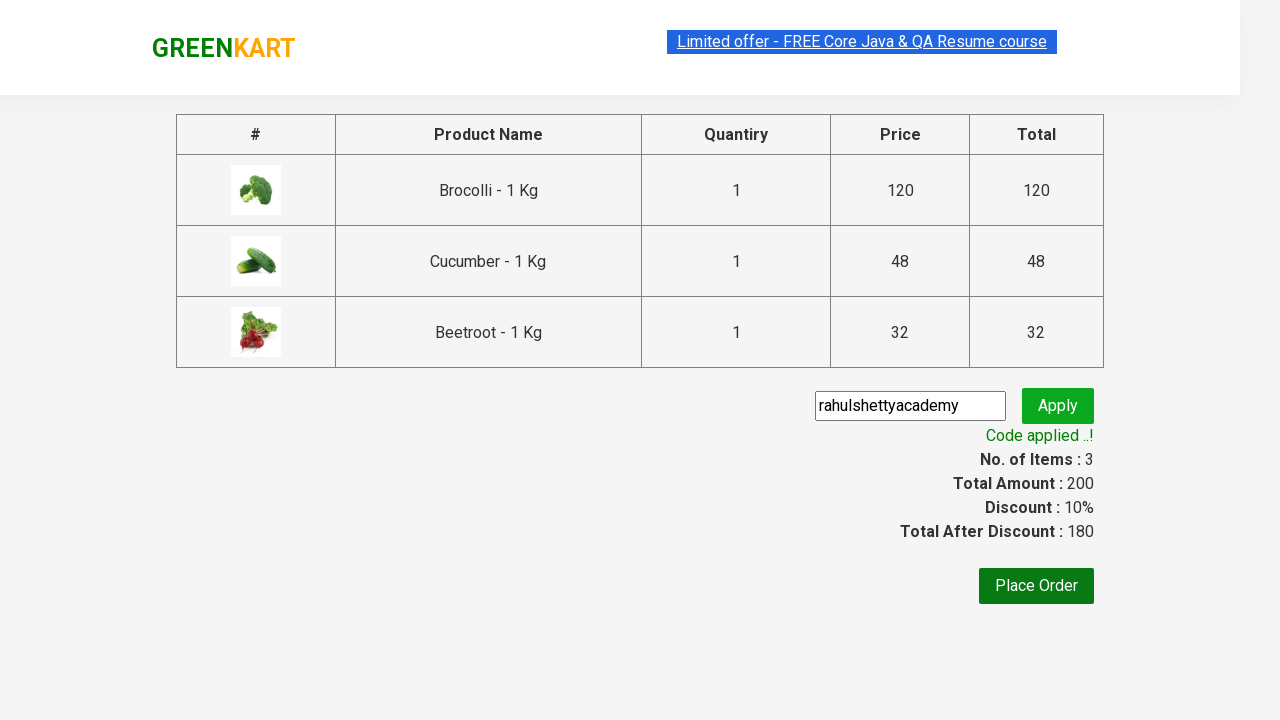